Navigates to the CURA Healthcare Service demo site and clicks the "Make Appointment" button to verify navigation to the login page

Starting URL: https://katalon-demo-cura.herokuapp.com/

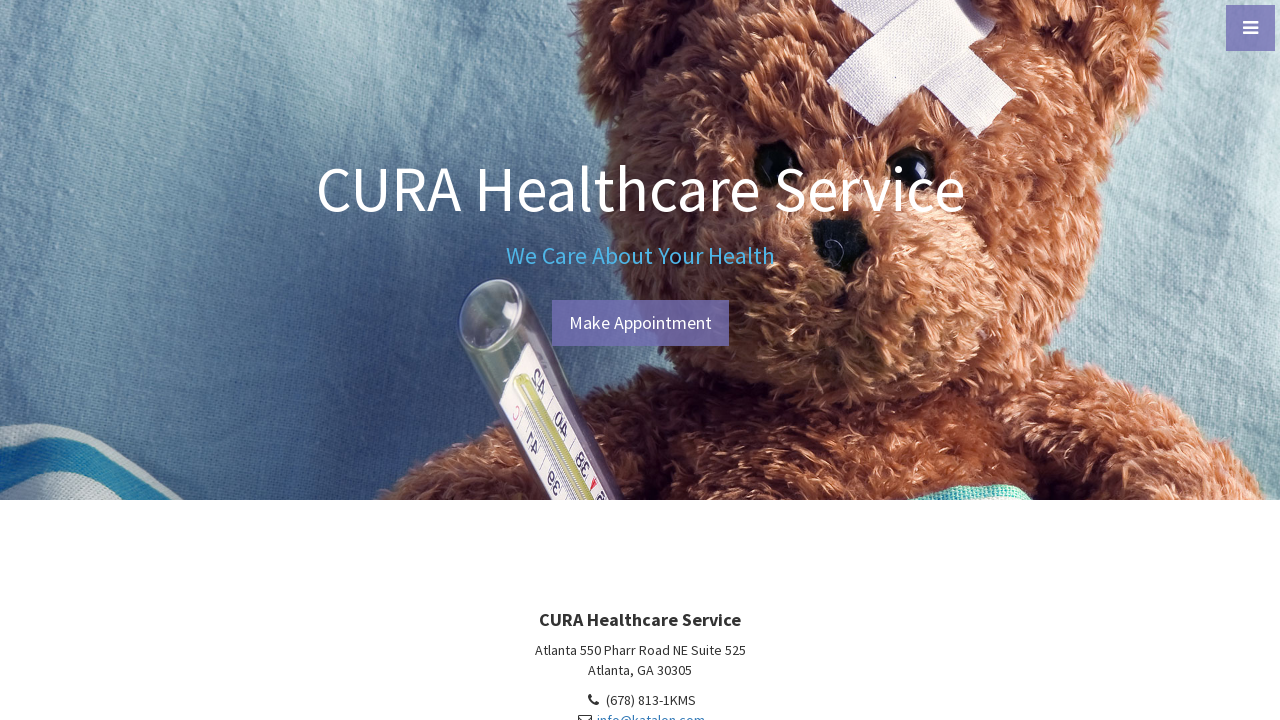

Clicked the 'Make Appointment' button at (640, 323) on #btn-make-appointment
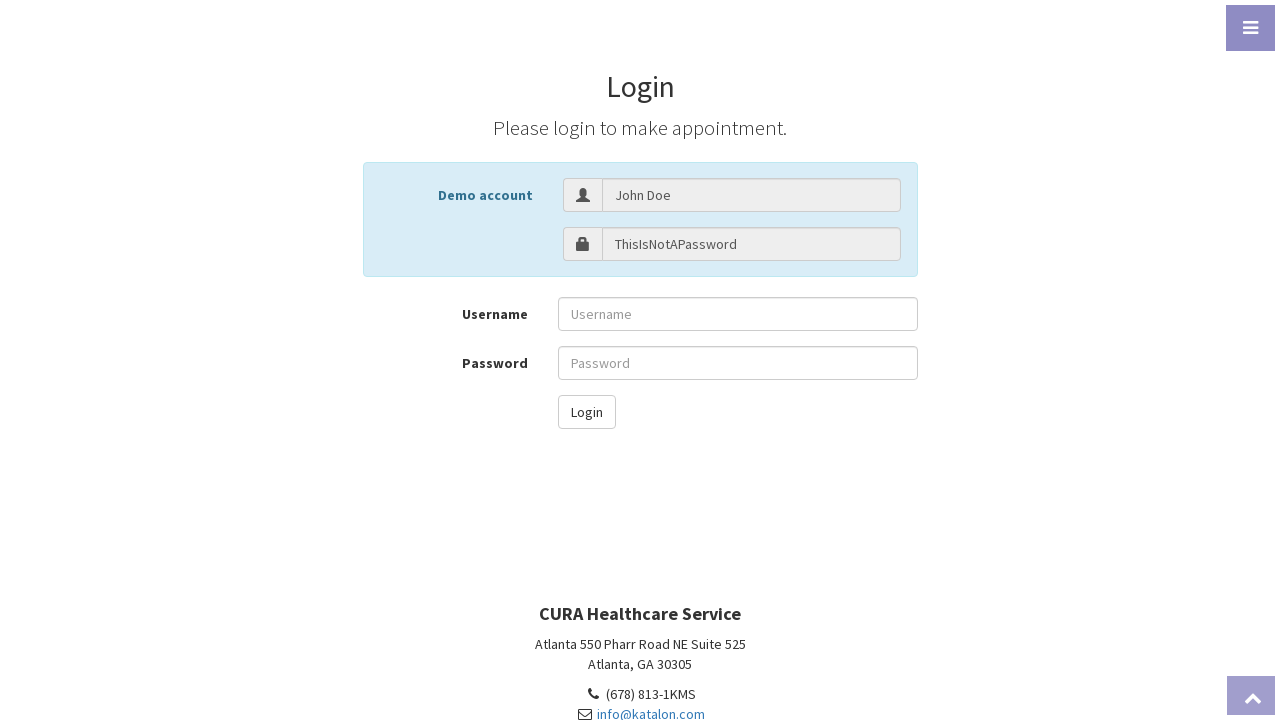

Successfully navigated to the login page
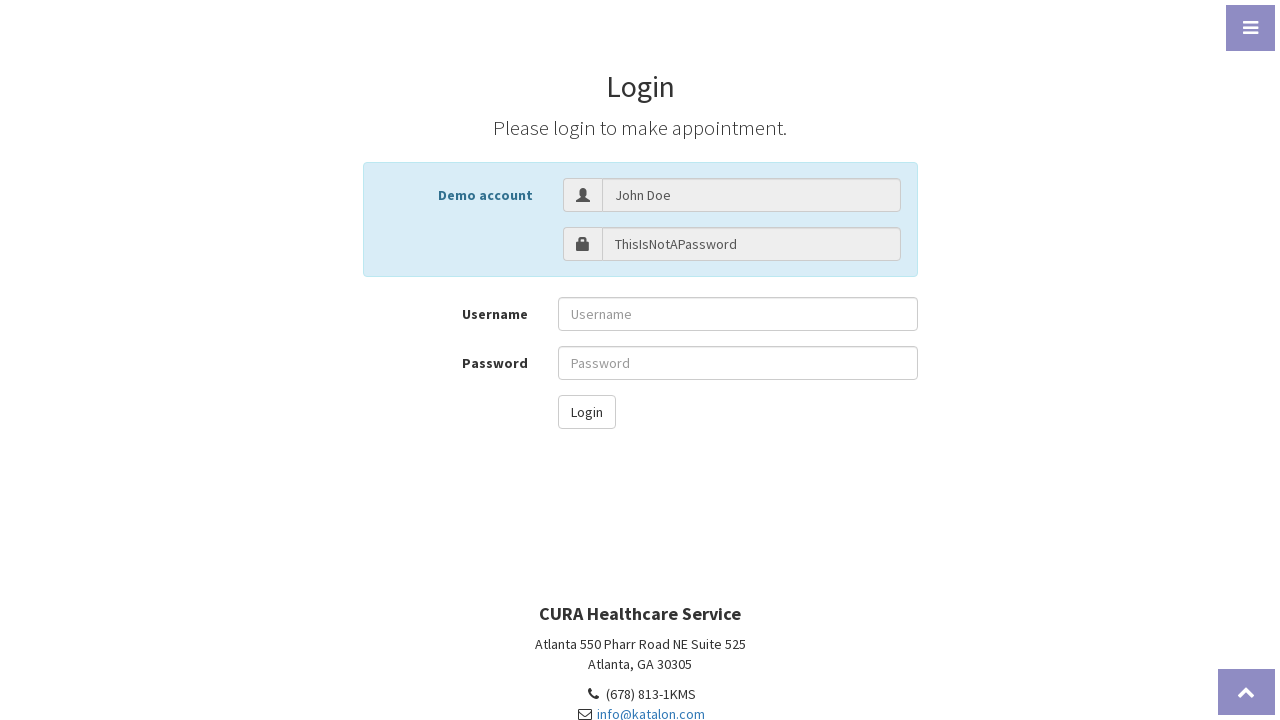

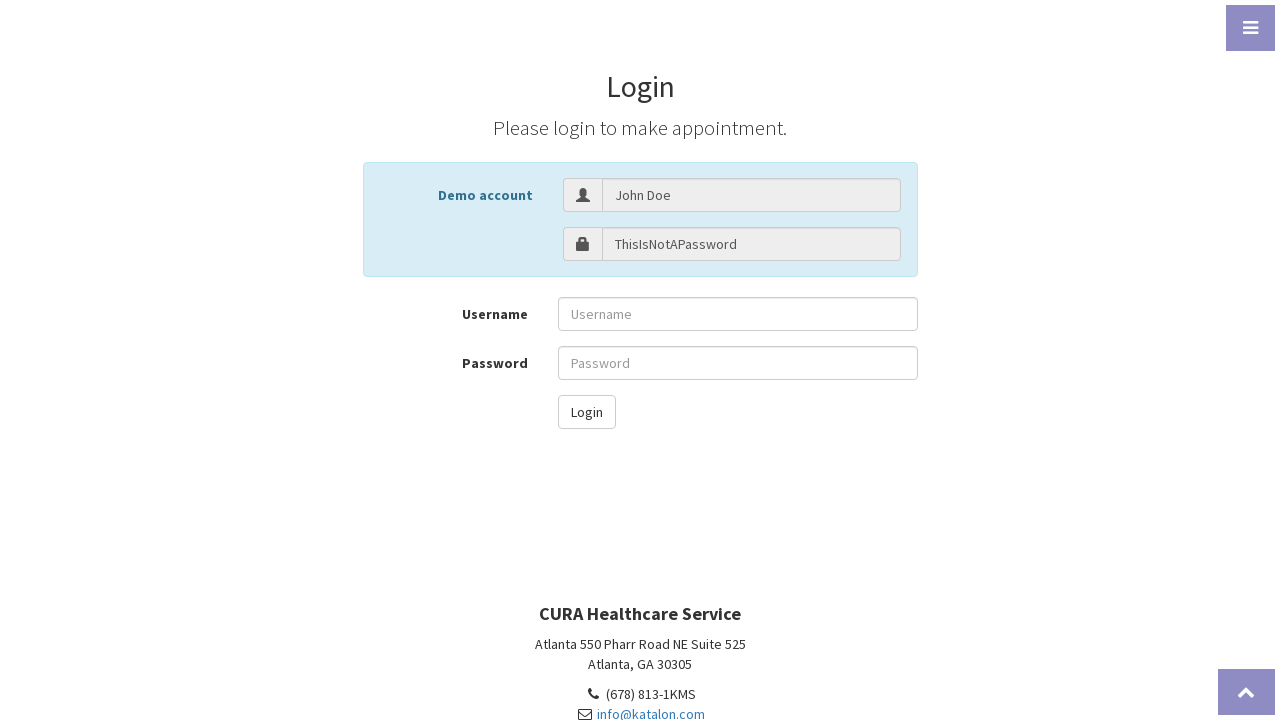